Tests checkbox functionality by checking and unchecking checkboxes and verifying their states

Starting URL: https://the-internet.herokuapp.com/checkboxes

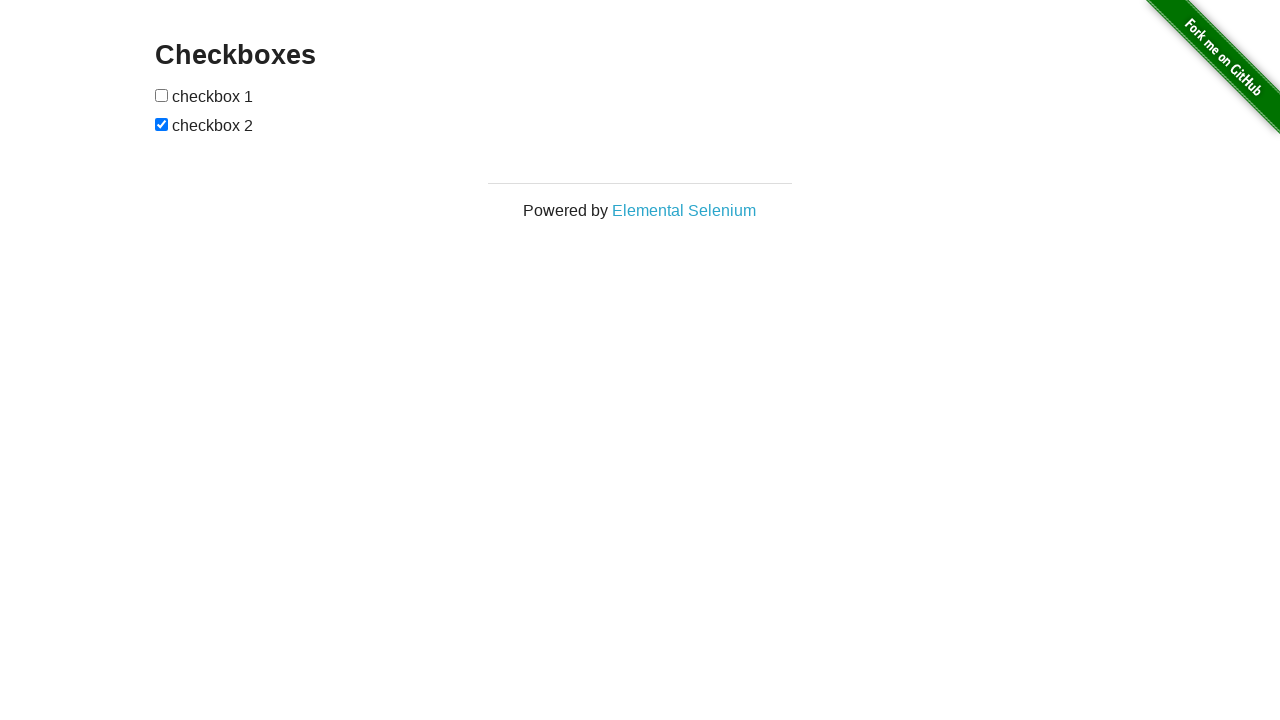

Waited for checkboxes to be visible
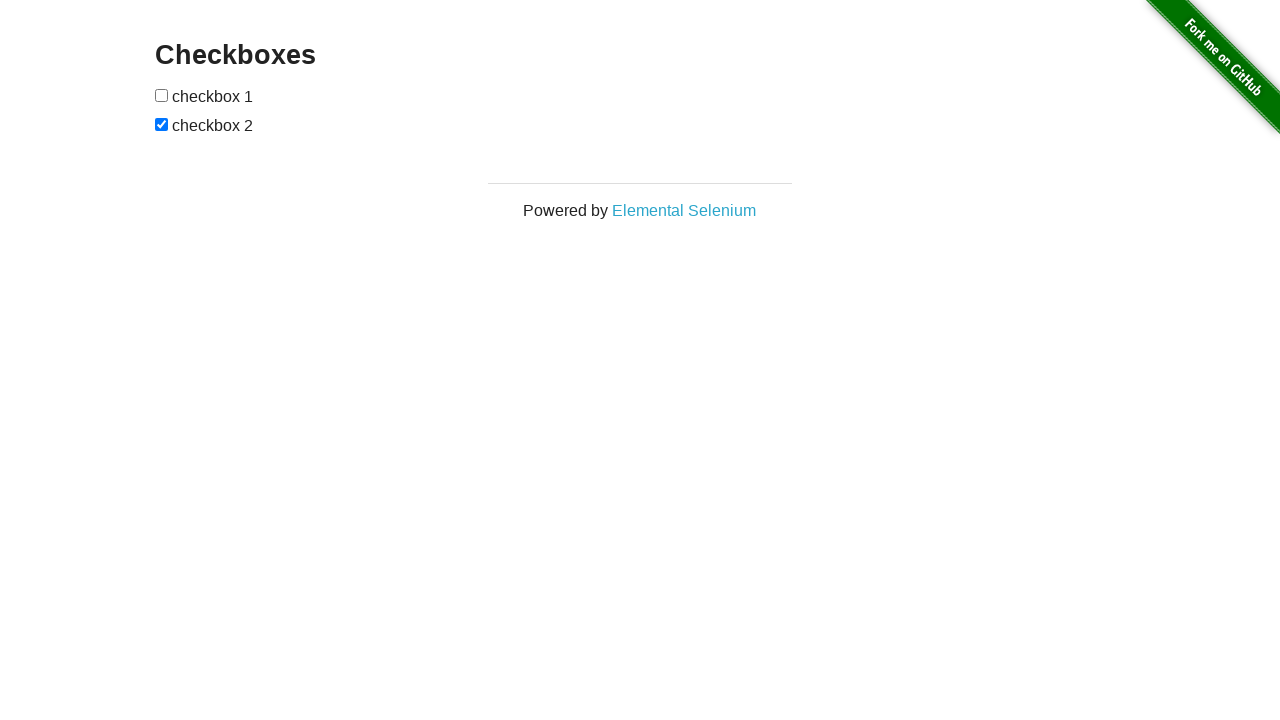

Checked the first checkbox at (162, 95) on #checkboxes input[type='checkbox'] >> nth=0
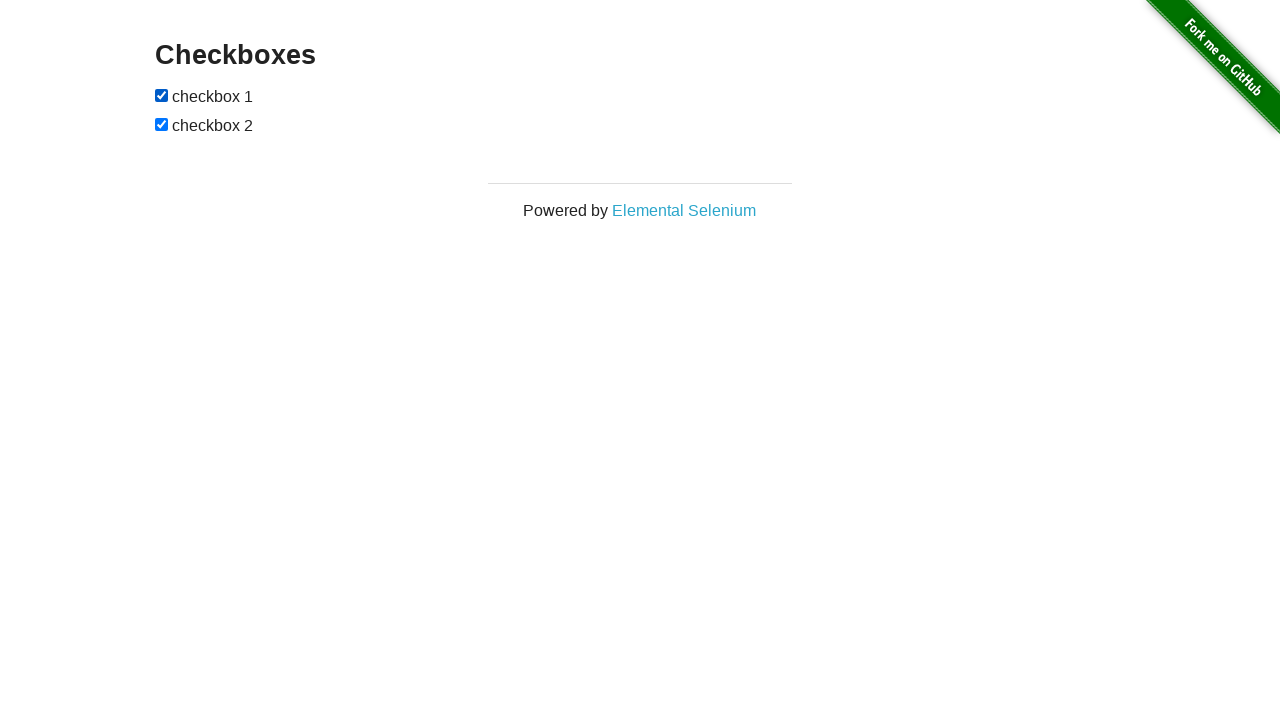

Unchecked the second checkbox at (162, 124) on #checkboxes input[type='checkbox'] >> nth=1
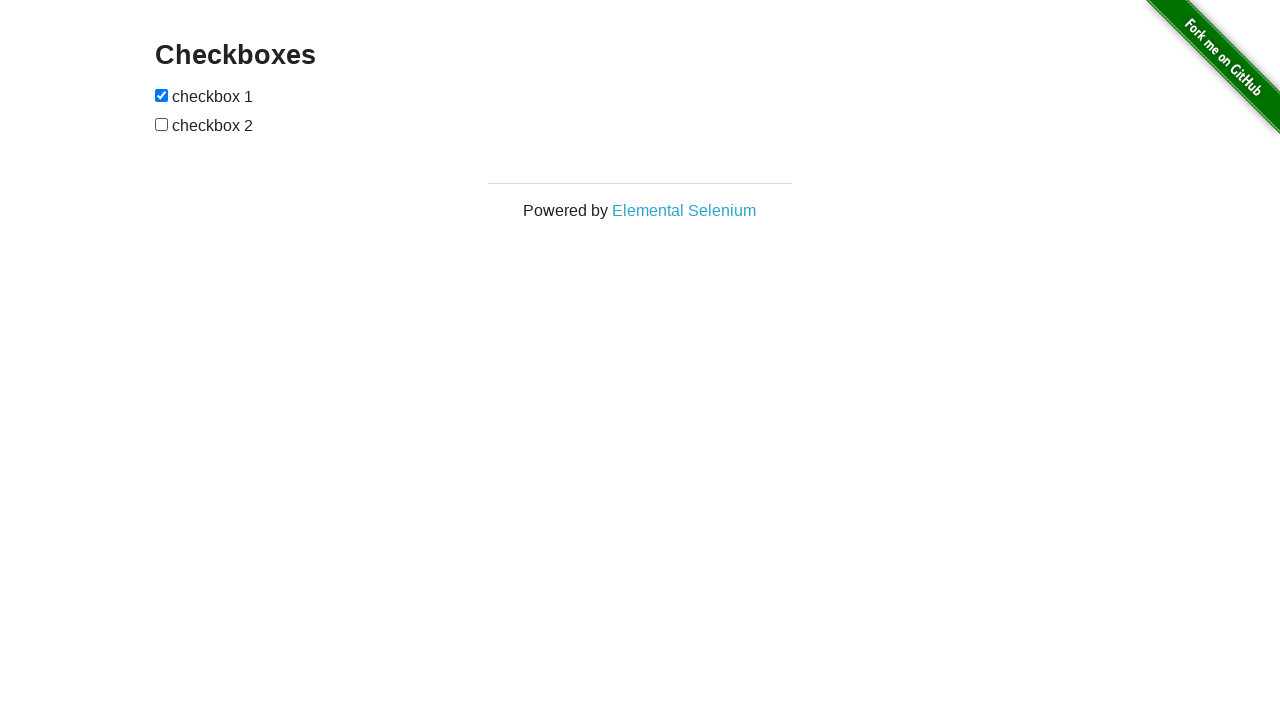

Verified that the first checkbox is checked
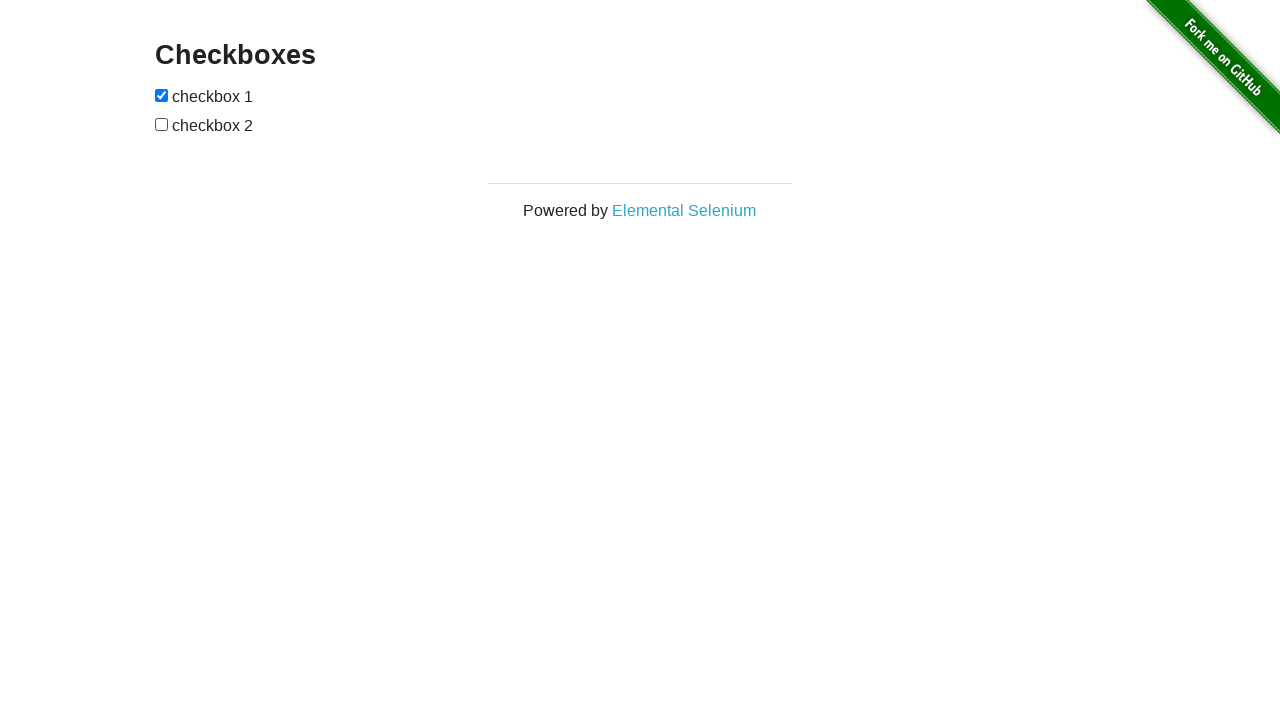

Verified that the second checkbox is unchecked
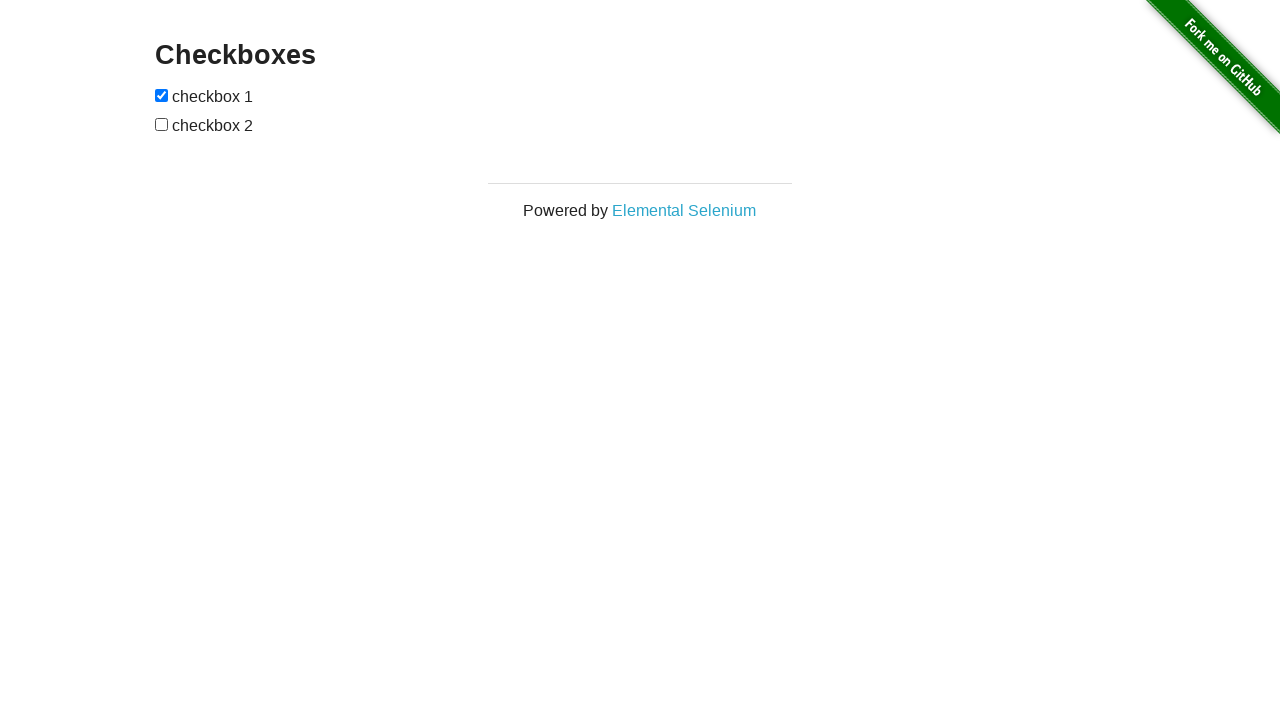

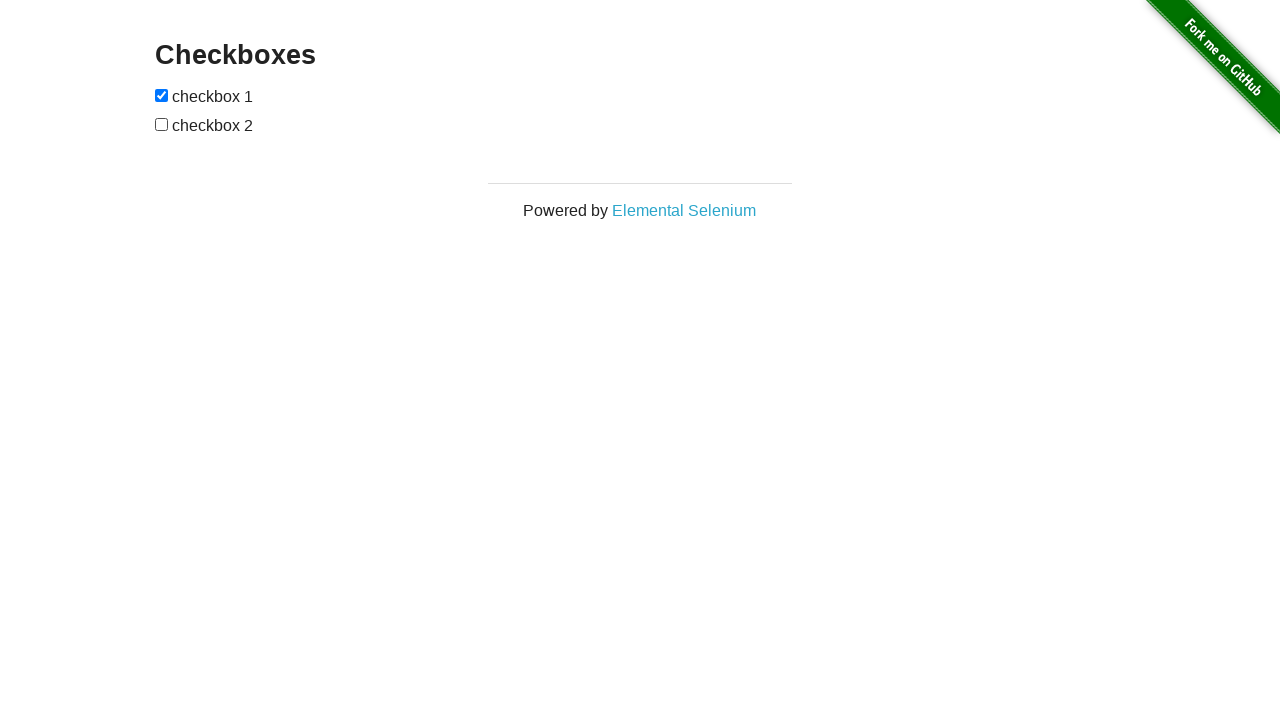